Tests form validation by navigating to the contact page and clicking submit without filling any mandatory fields, then verifying that appropriate error messages are displayed for forename, email, and message fields.

Starting URL: https://jupiter.cloud.planittesting.com/

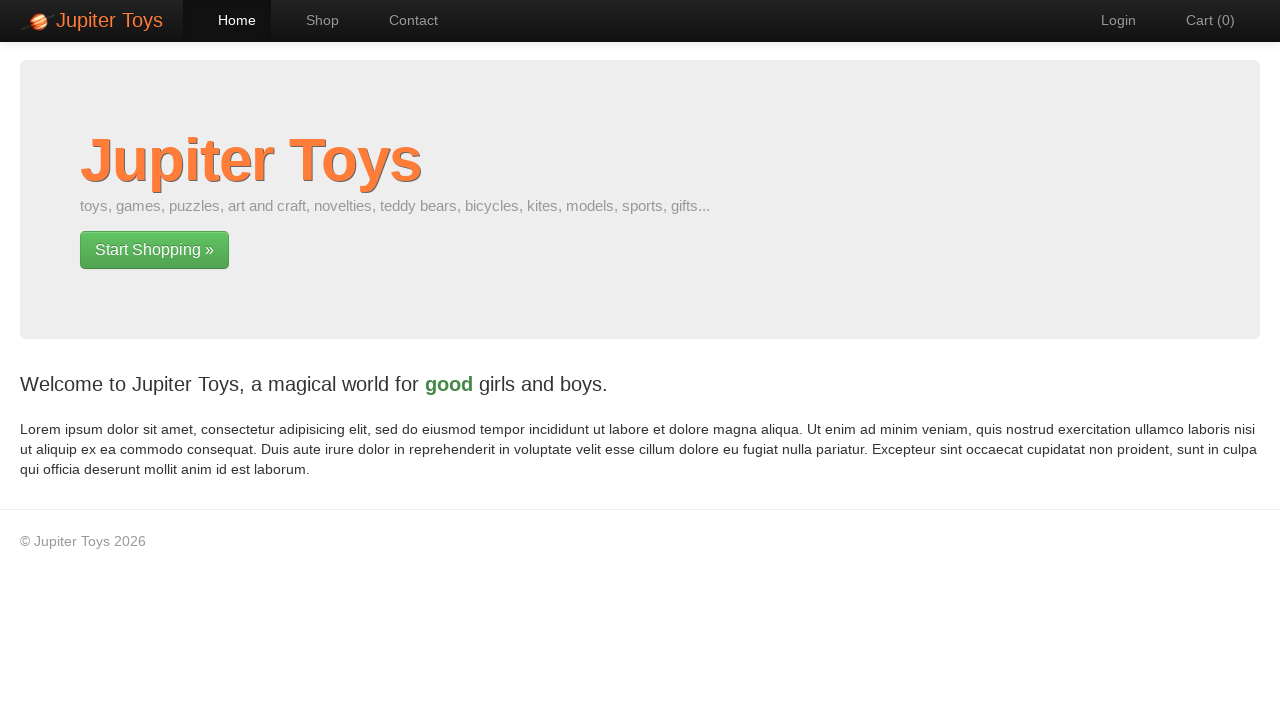

Navigated to Jupiter Cloud Planning Testing website
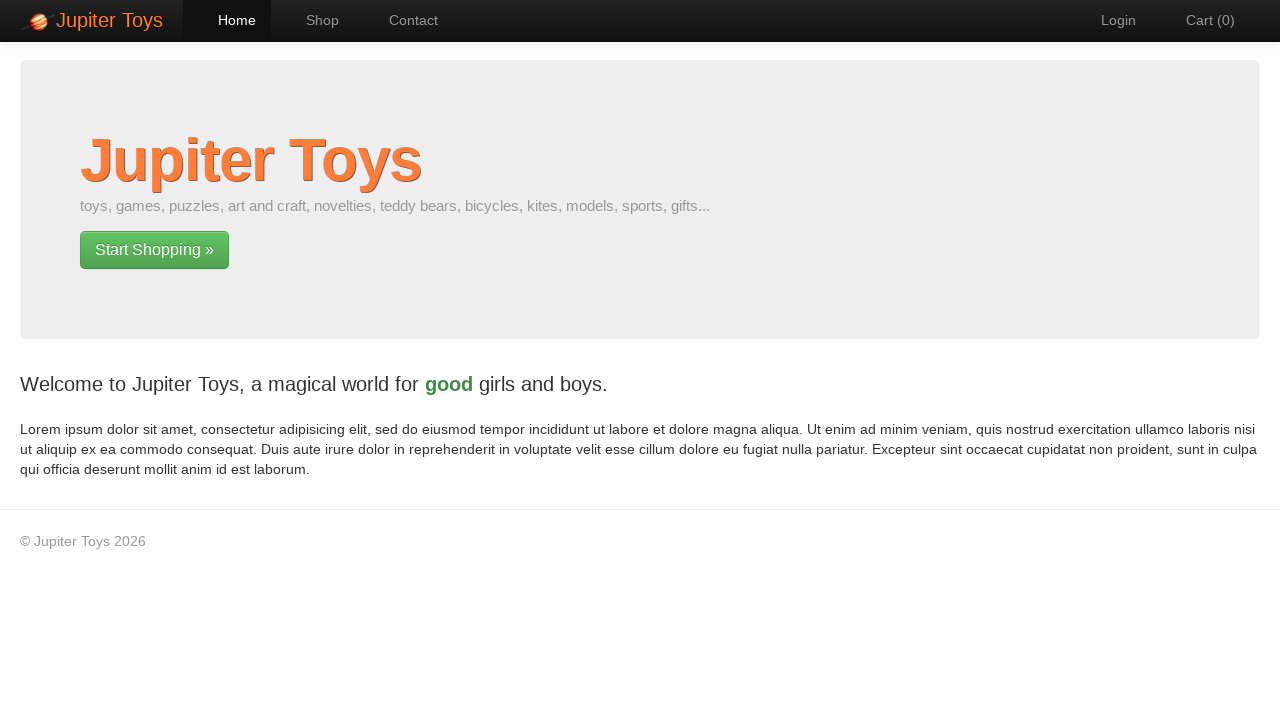

Clicked on Contact navigation item at (404, 20) on #nav-contact
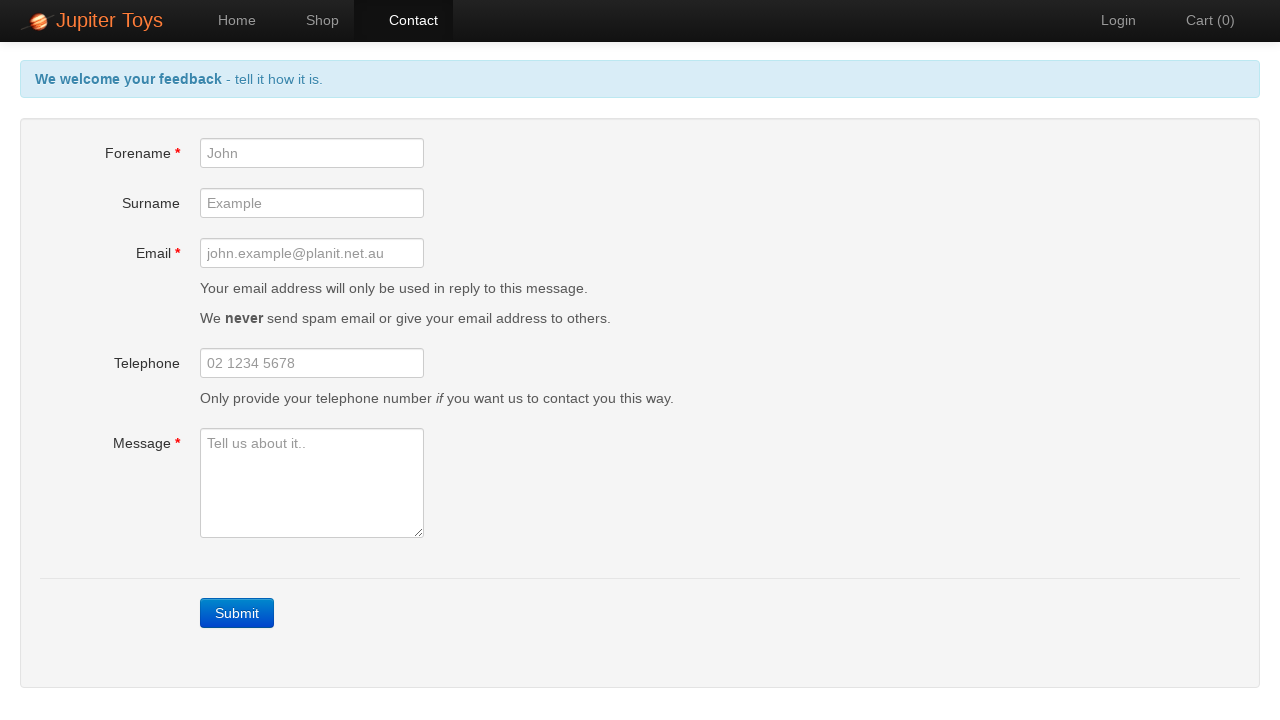

Clicked Submit button without filling mandatory fields at (237, 613) on a:has-text('Submit')
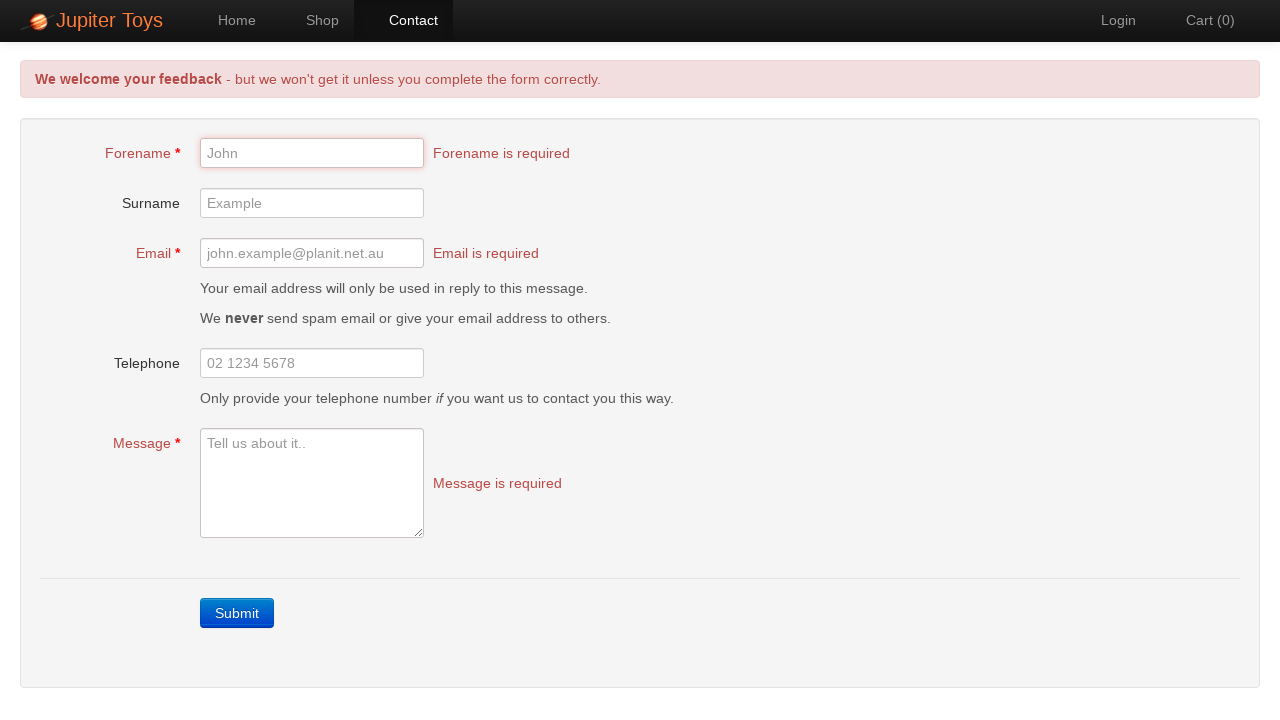

Error messages appeared on form
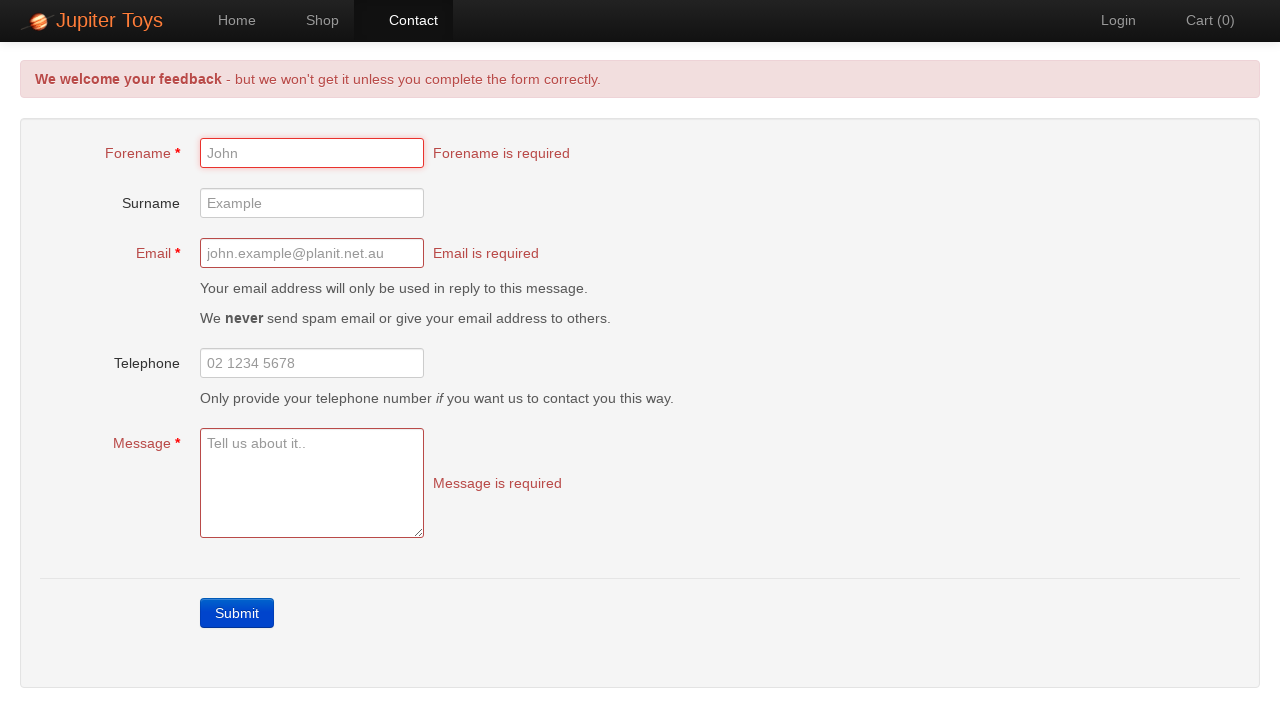

Verified forename error message: 'Forename is required'
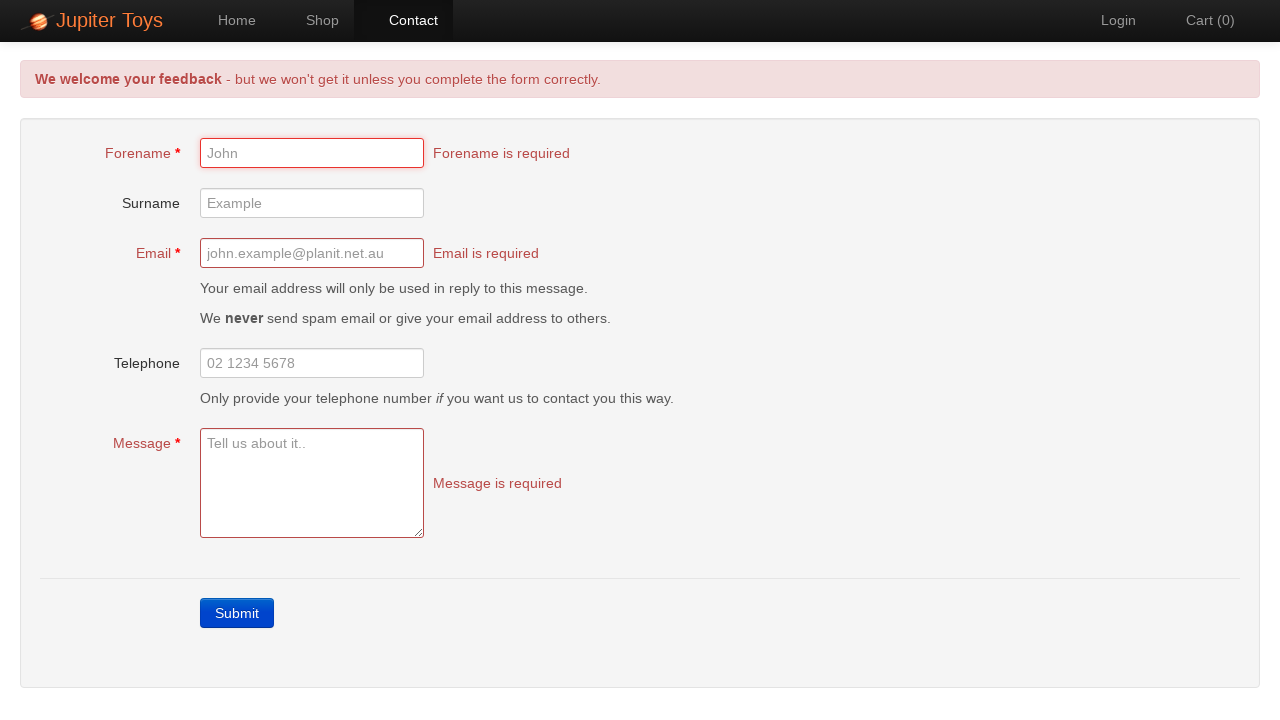

Verified email error message: 'Email is required'
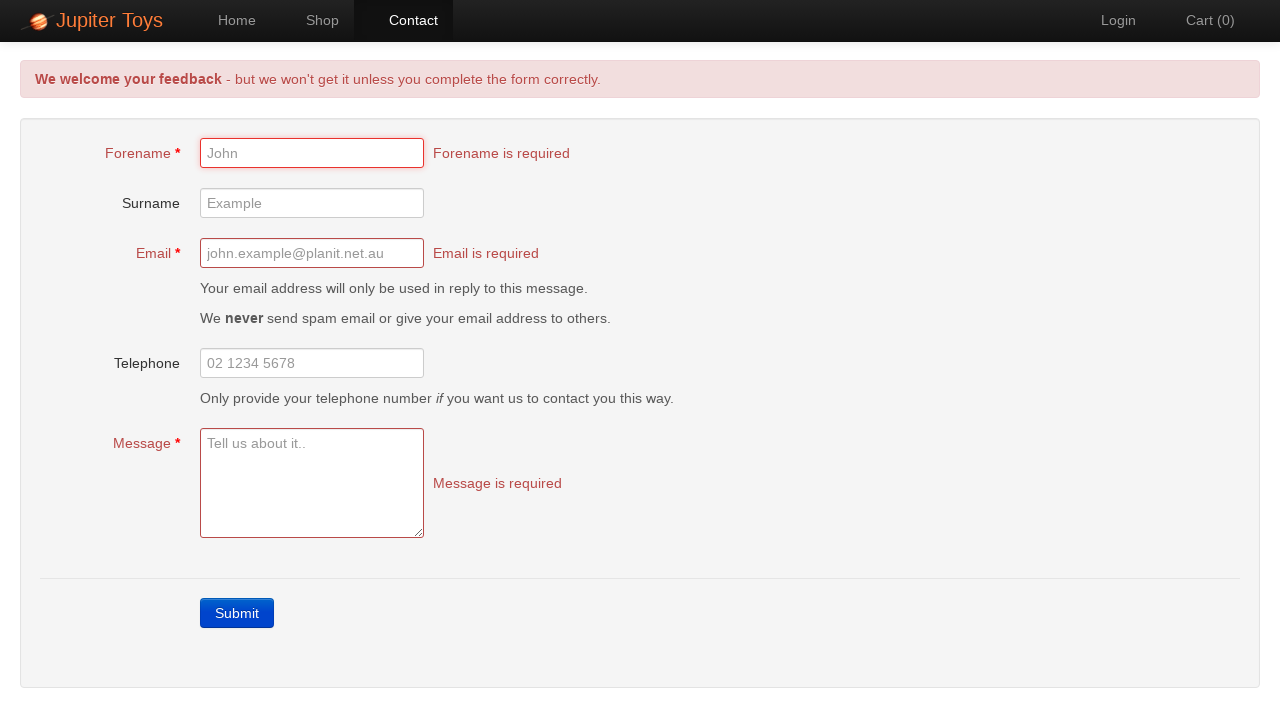

Verified message error message: 'Message is required'
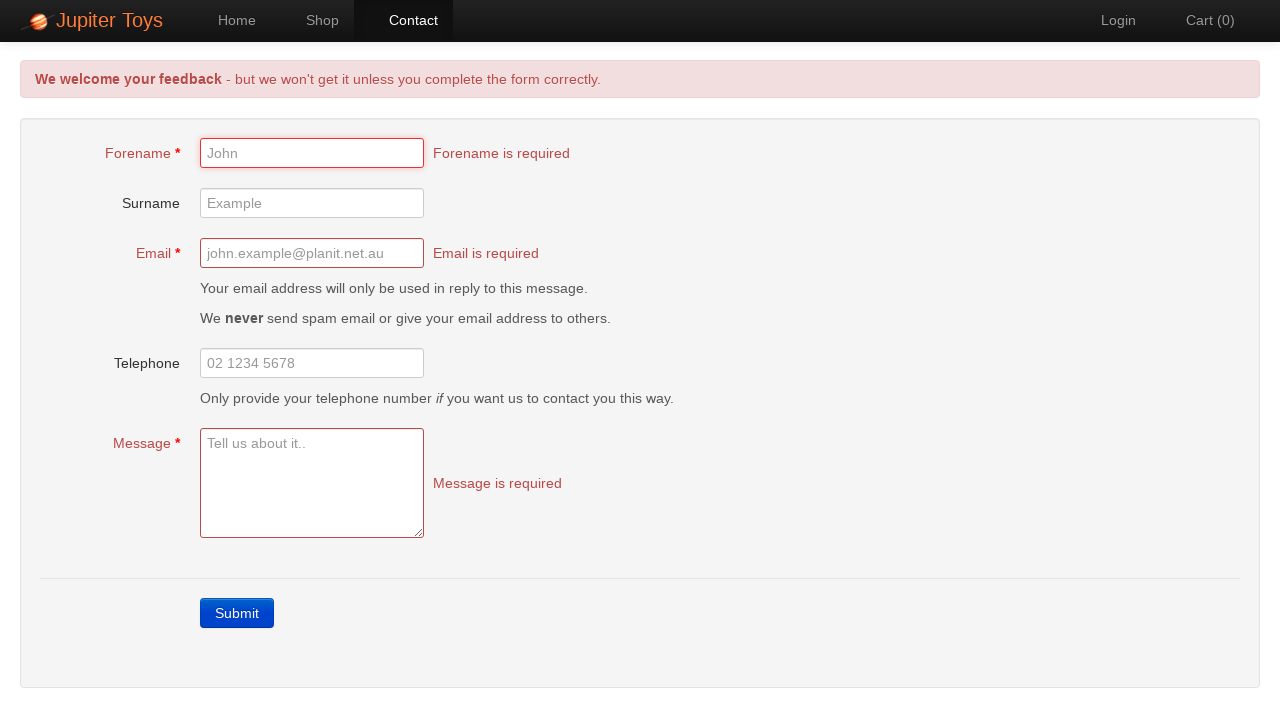

Verified header error message content
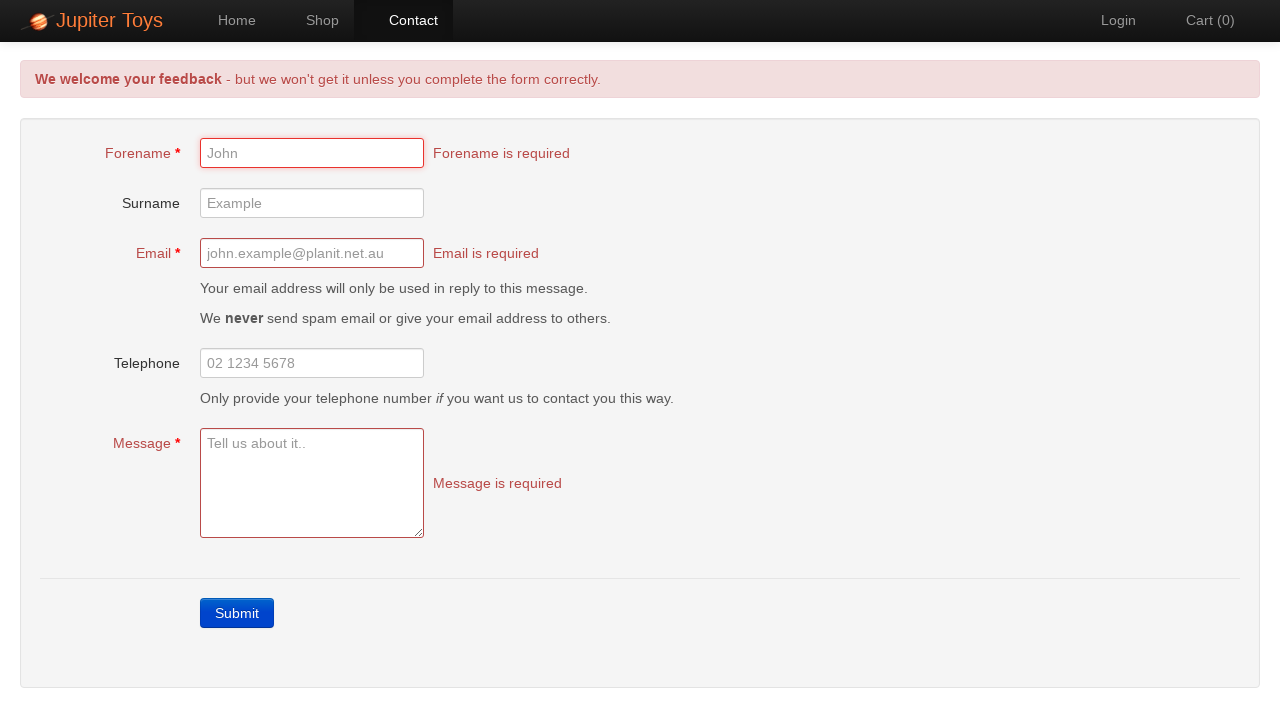

Verified error styling on email form group
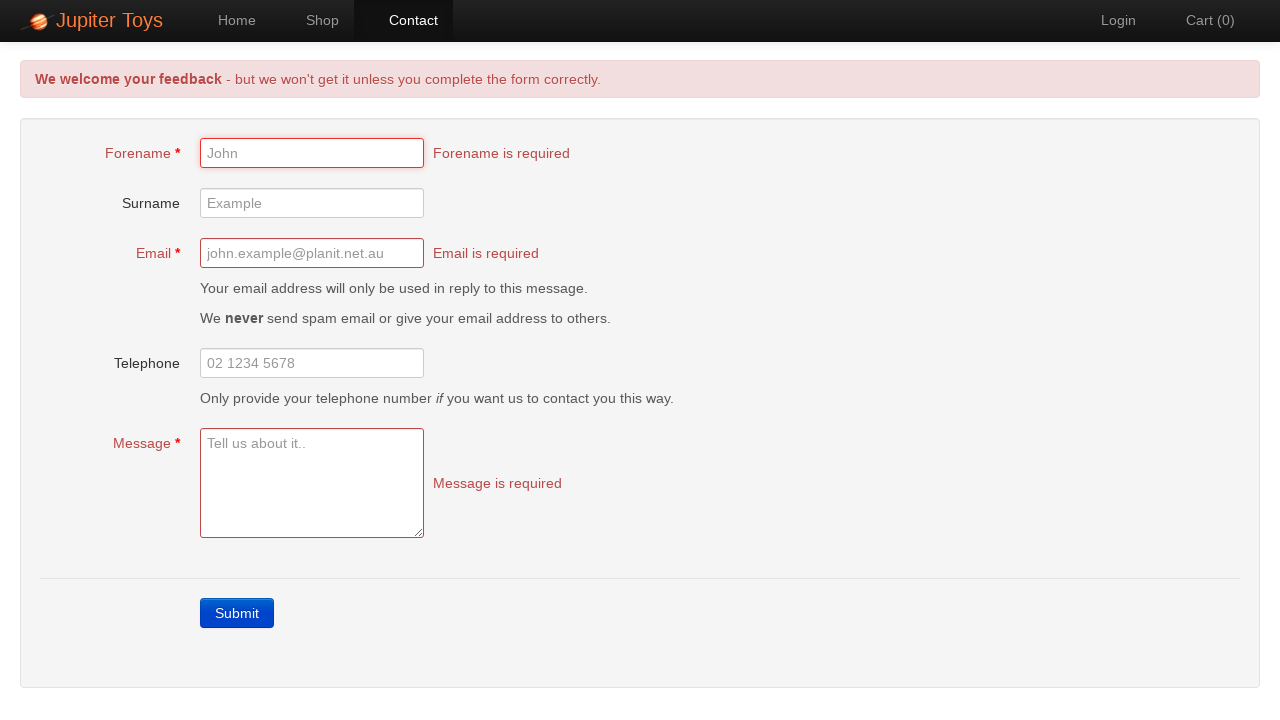

Verified error styling on message form group
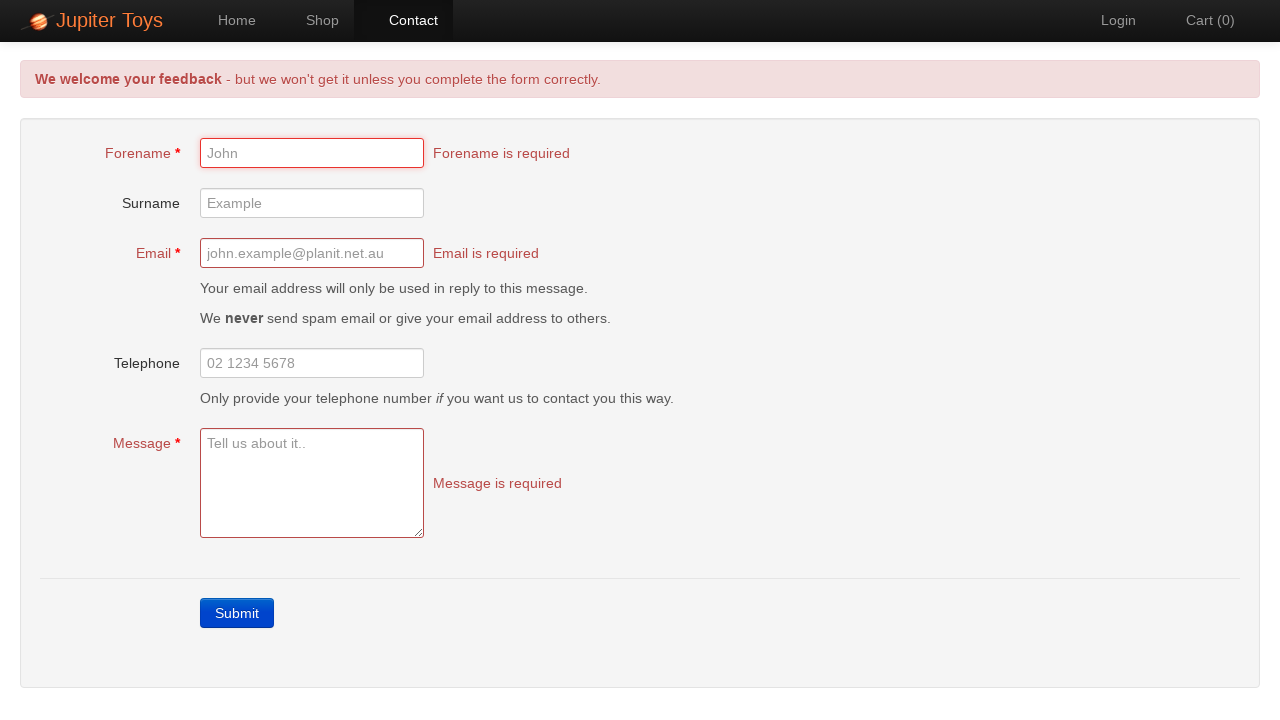

Verified alert-error class on header message div
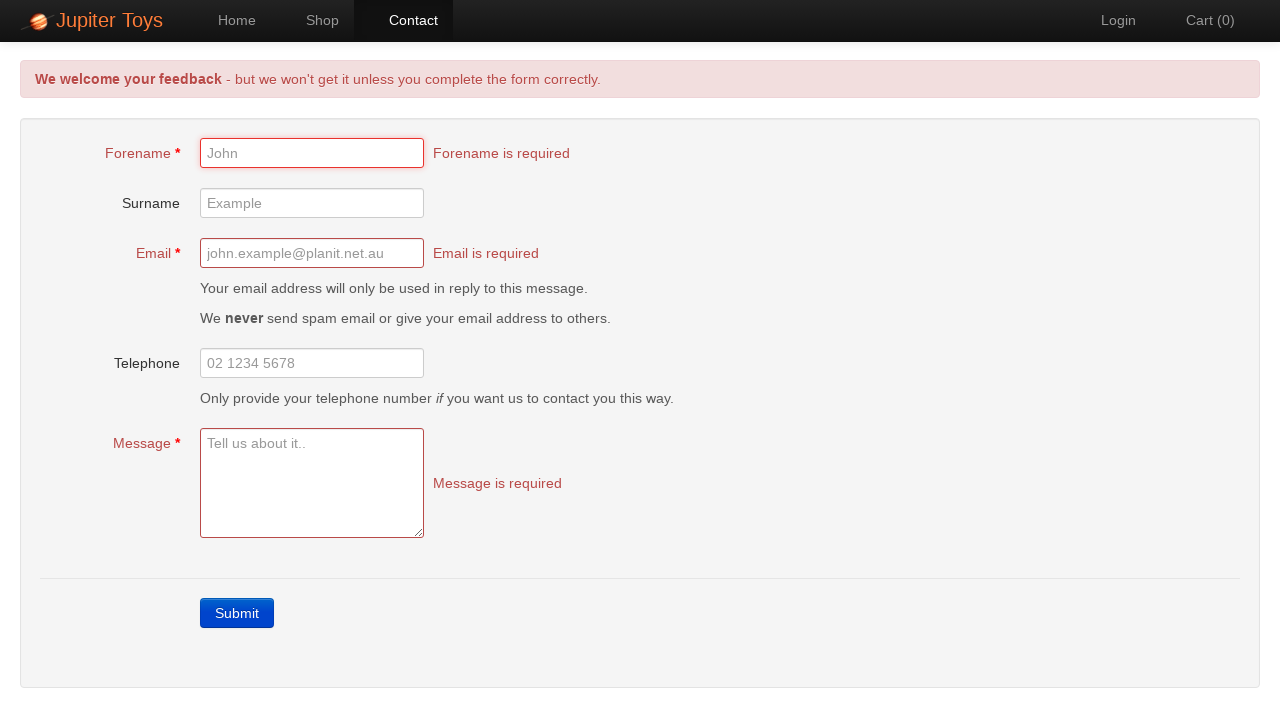

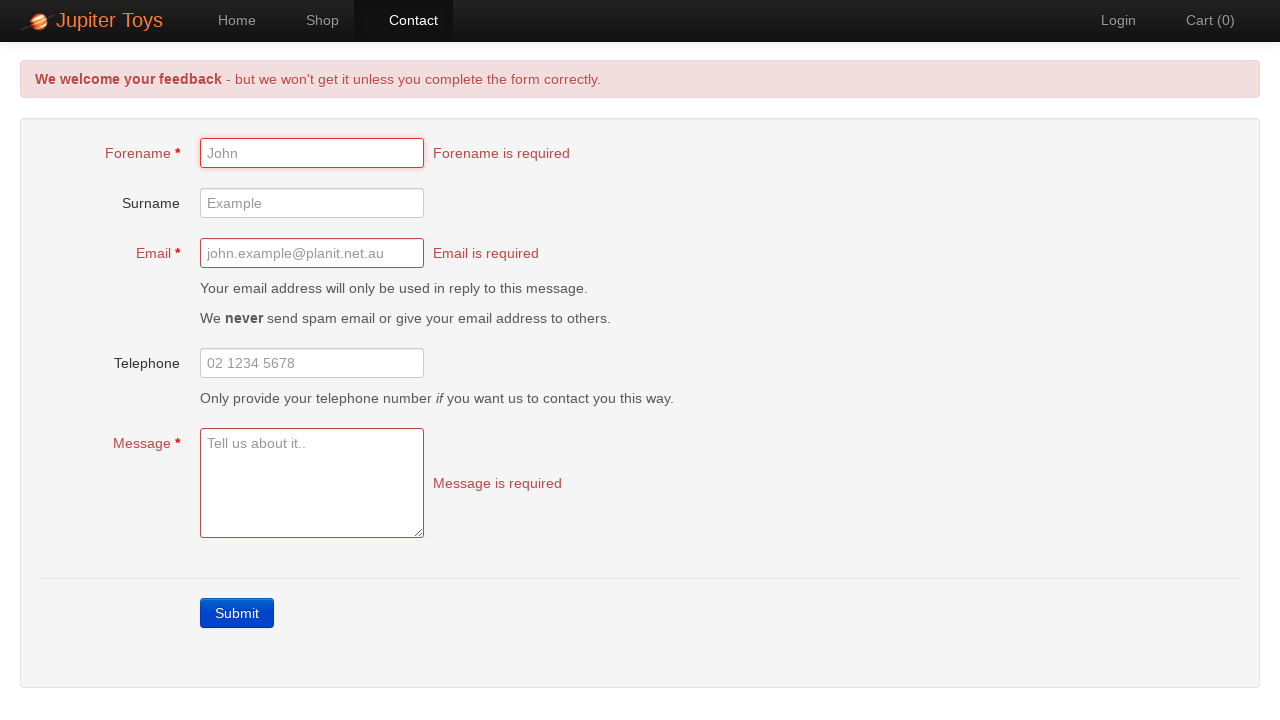